Navigates to a dashboard page and performs a horizontal scroll to the right

Starting URL: https://dashboards.handmadeinteractive.com/jasonlove/

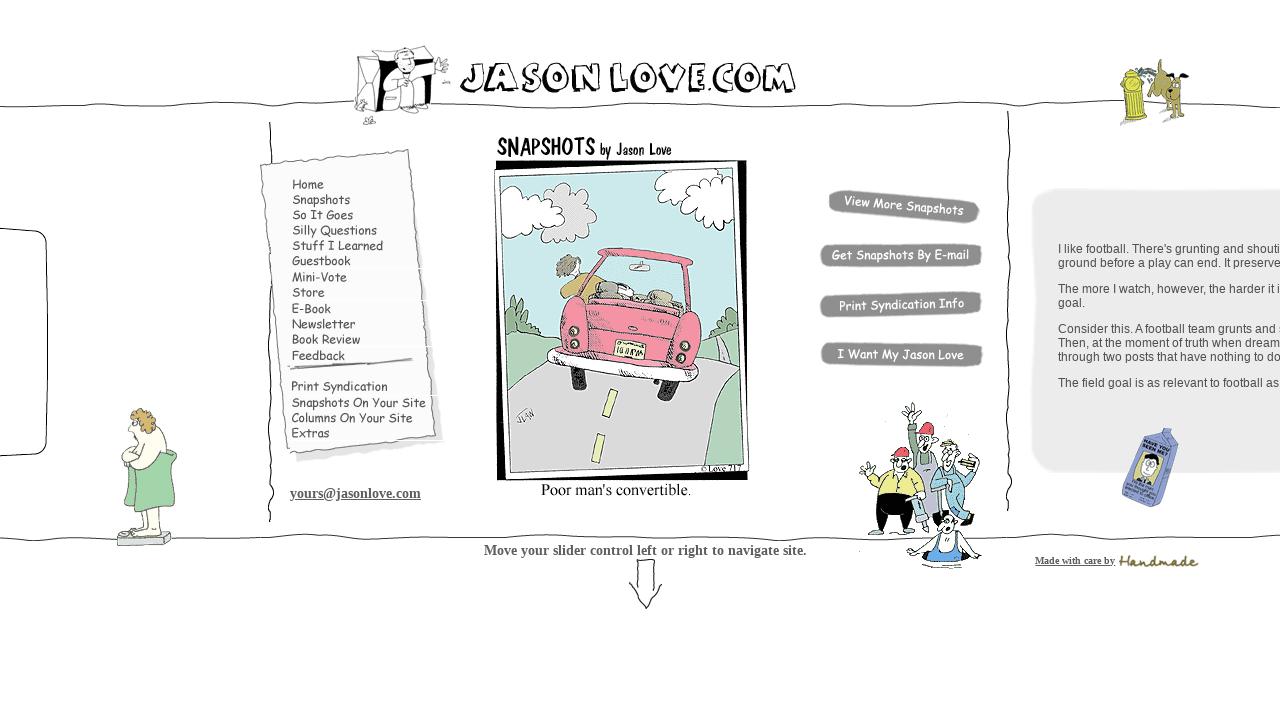

Navigated to dashboard page
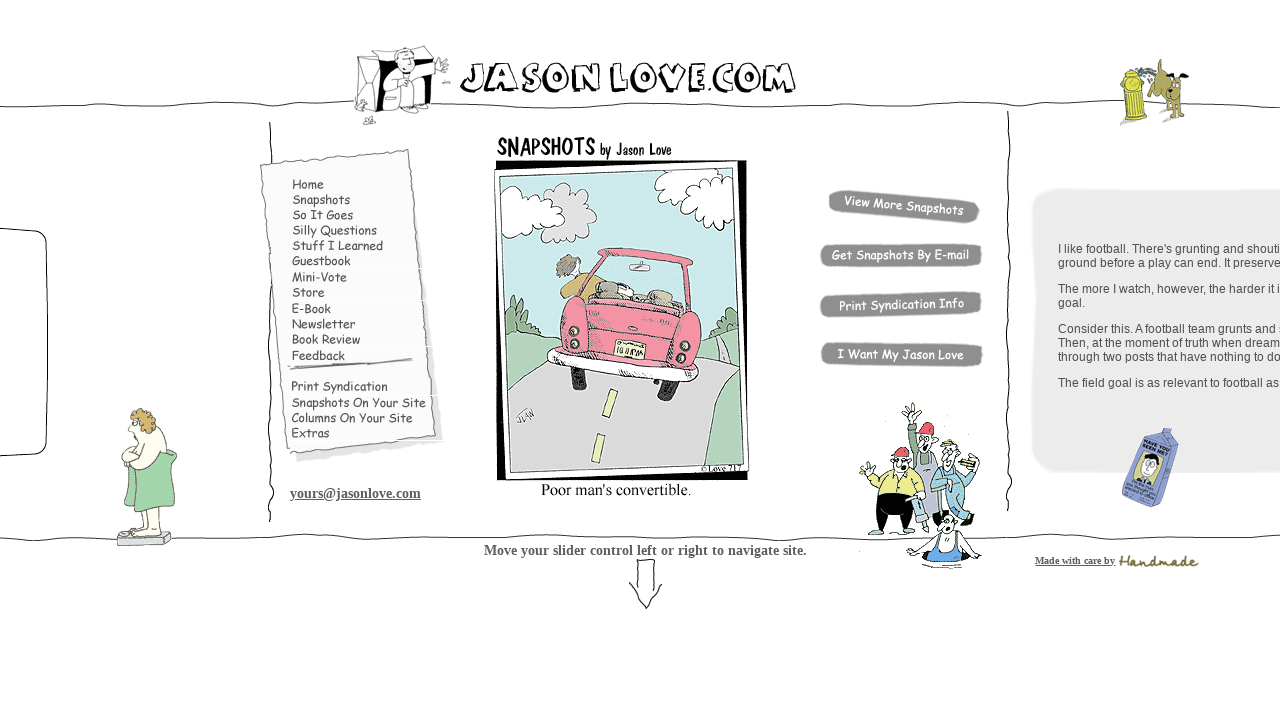

Scrolled horizontally to the right by 5000 pixels
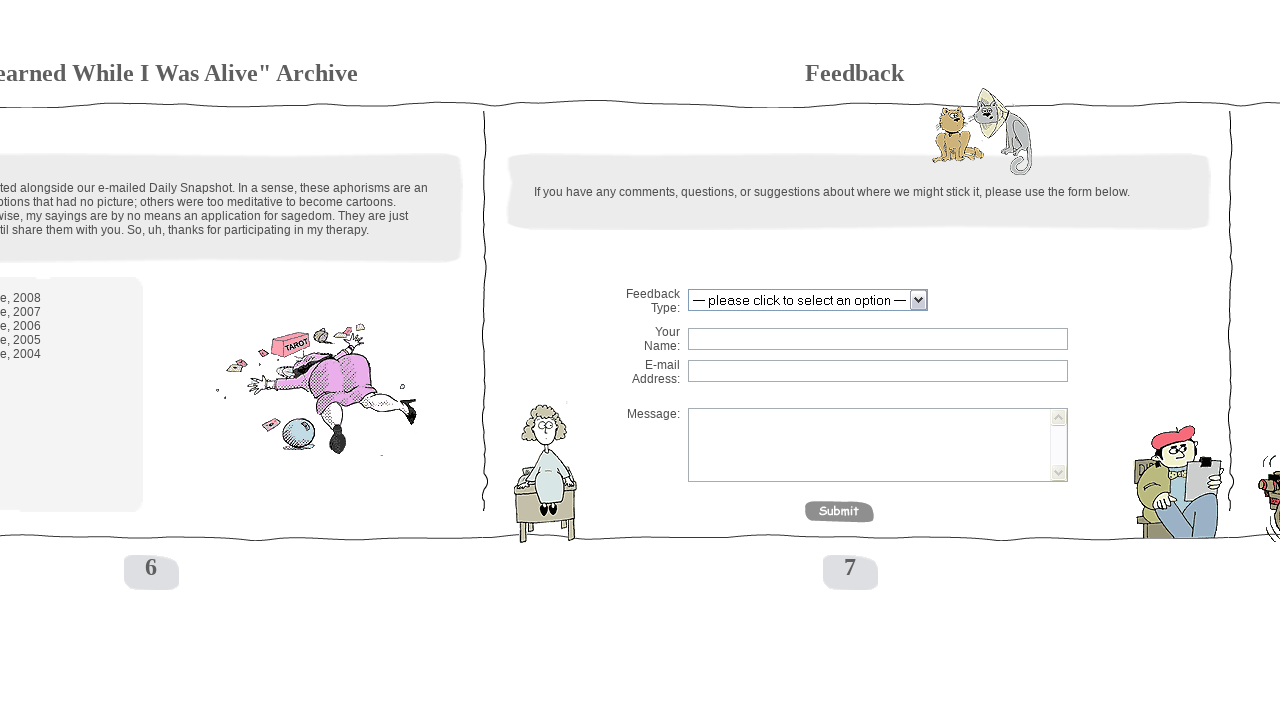

Waited for scroll animation to complete
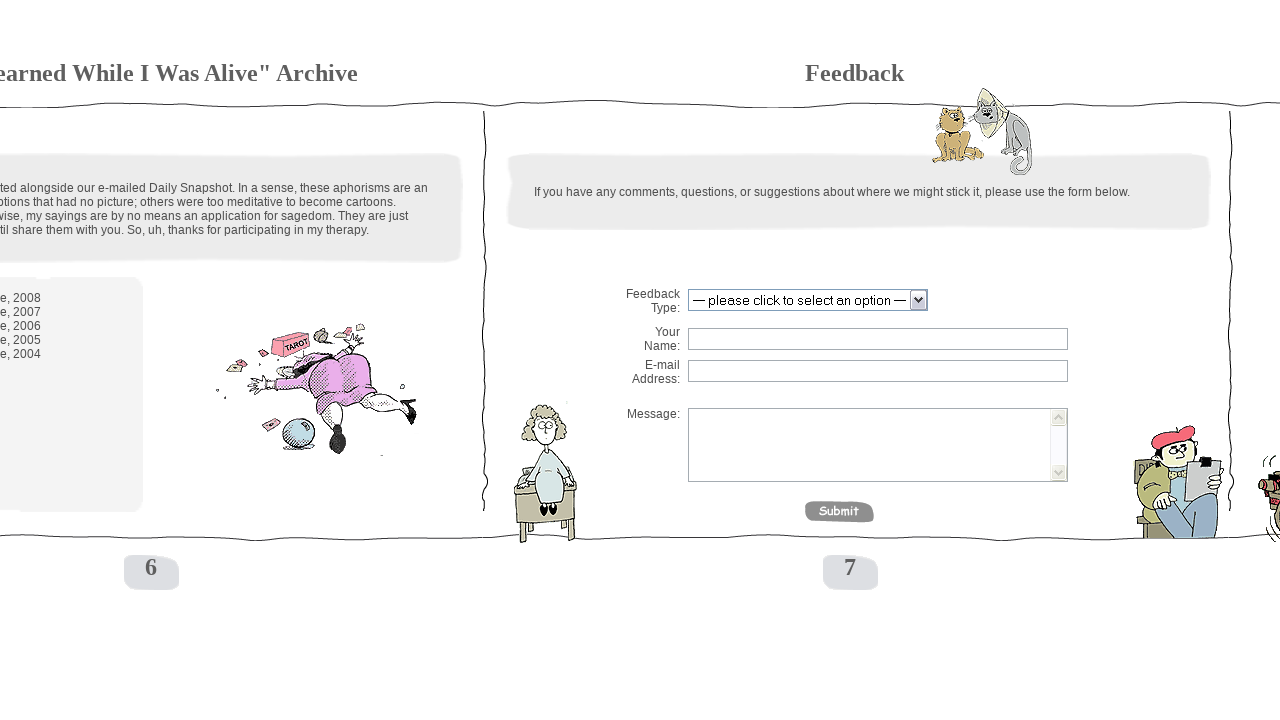

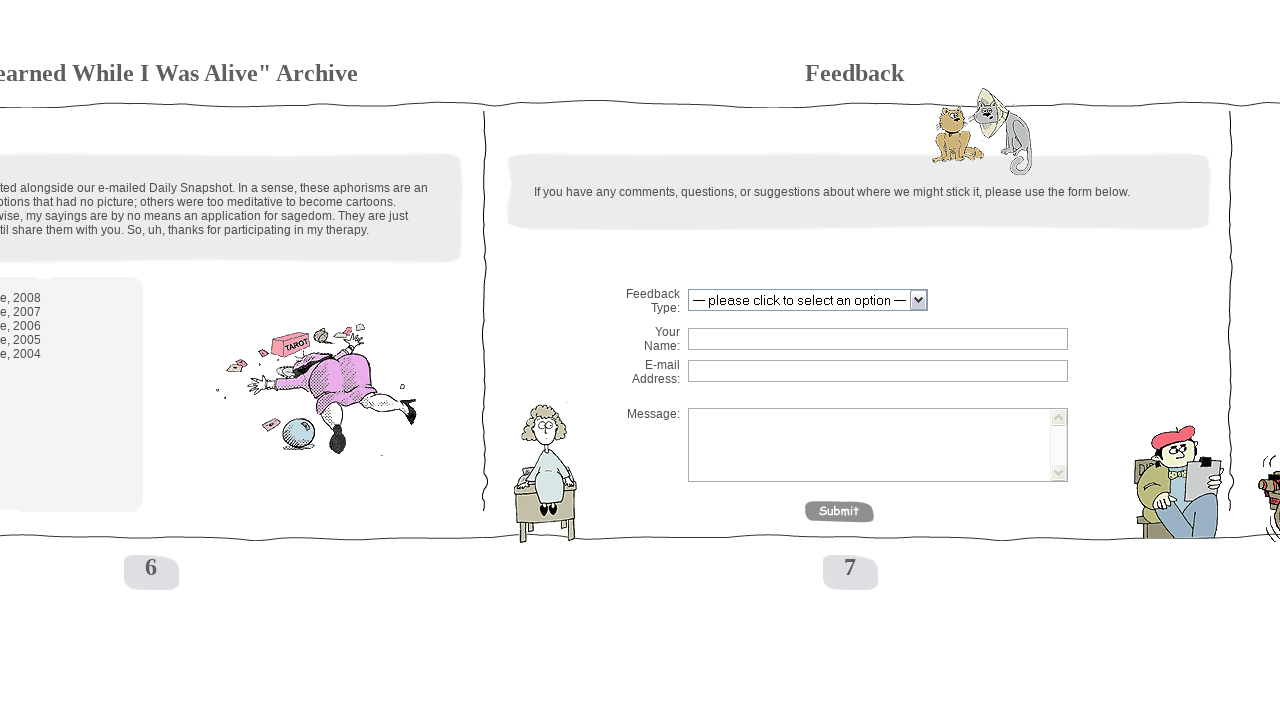